Tests a math quiz page by reading two numbers from the page, calculating their sum, selecting the correct answer from a dropdown, and submitting the form

Starting URL: https://suninjuly.github.io/selects1.html

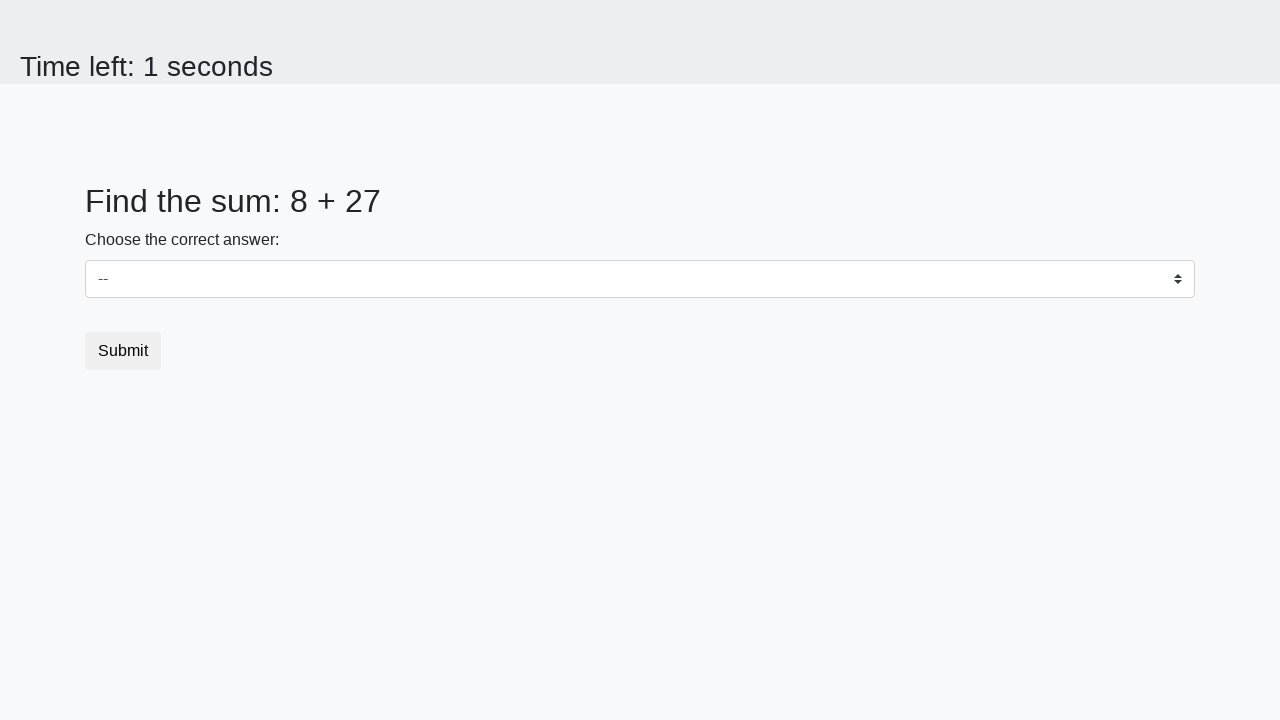

Read first number from page
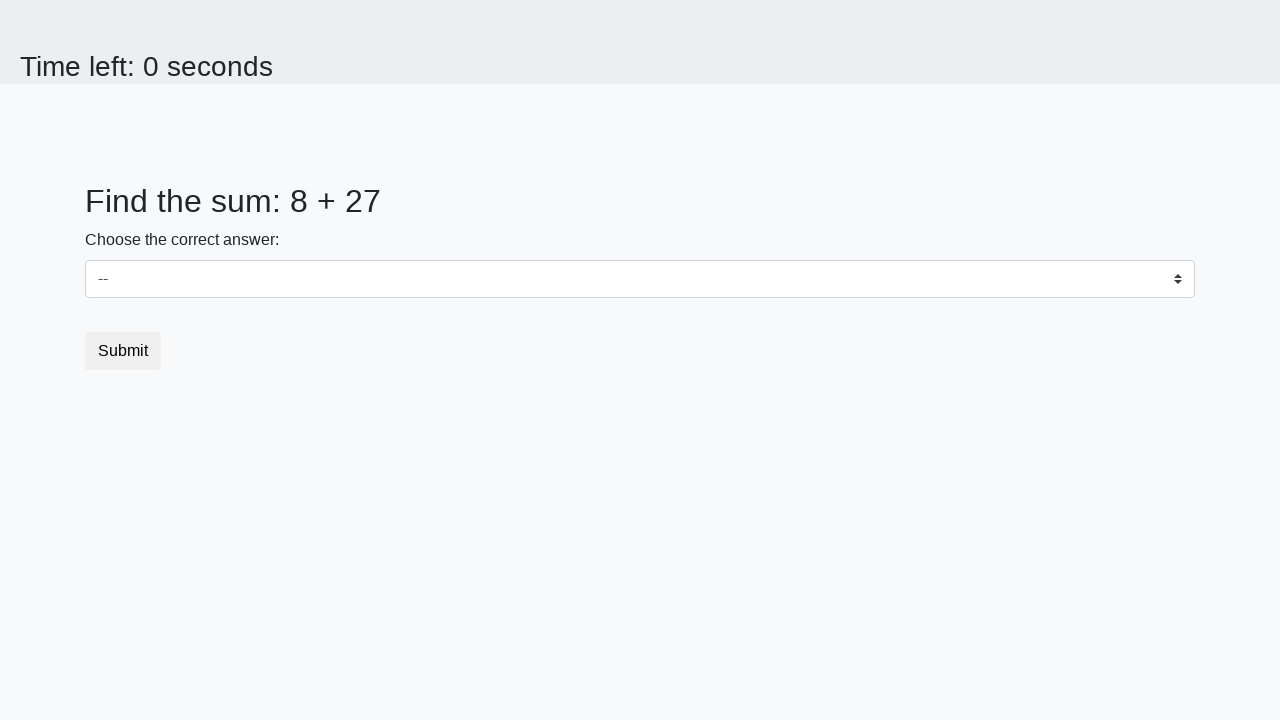

Read second number from page
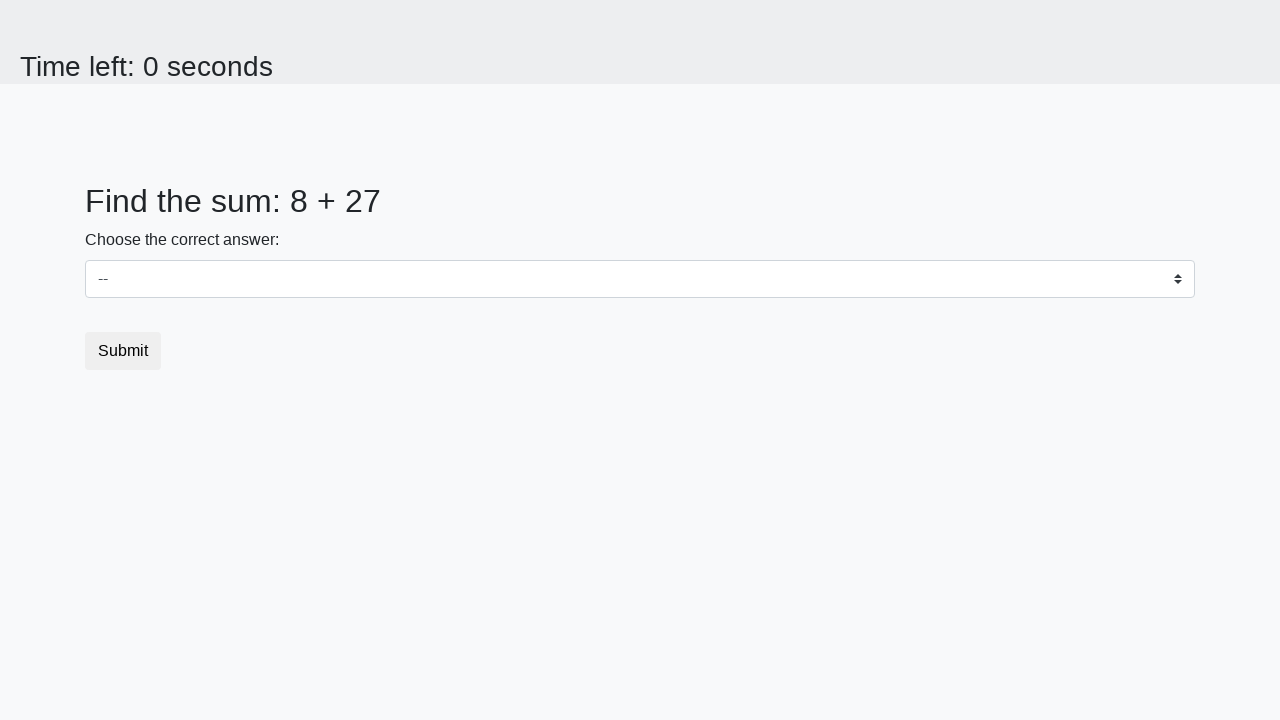

Calculated sum: 8 + 27 = 35
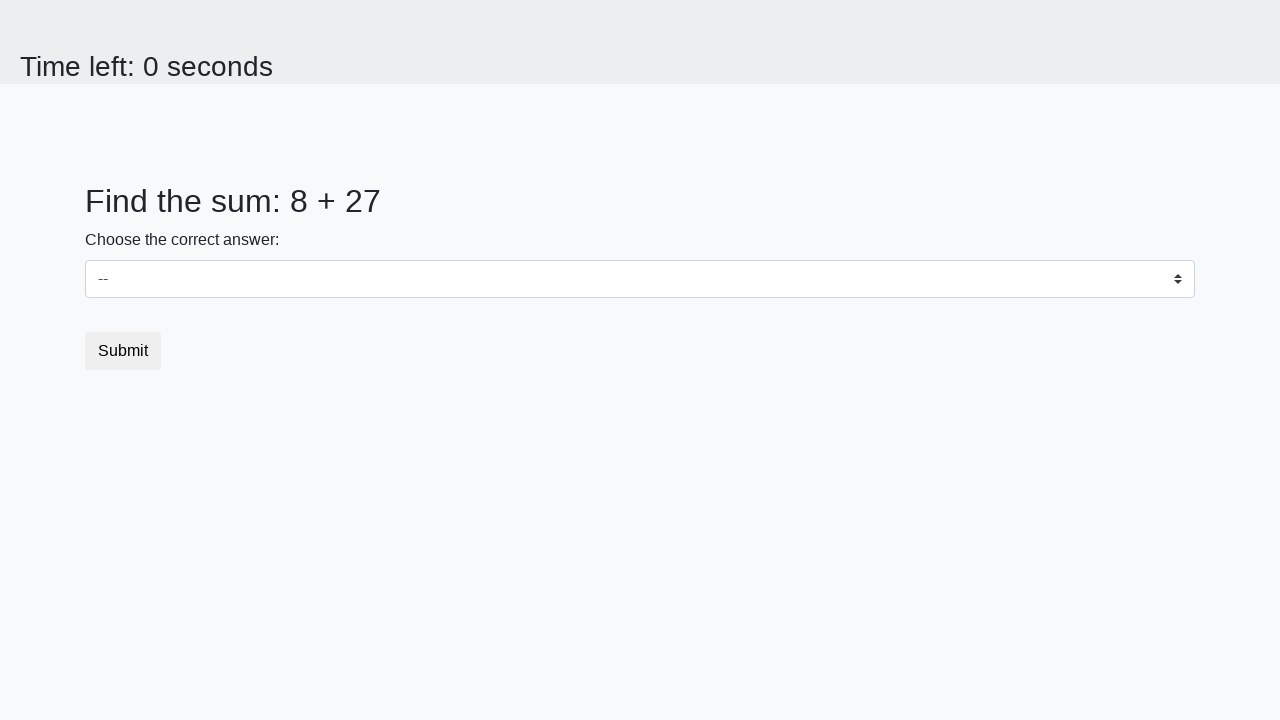

Selected answer 35 from dropdown on select
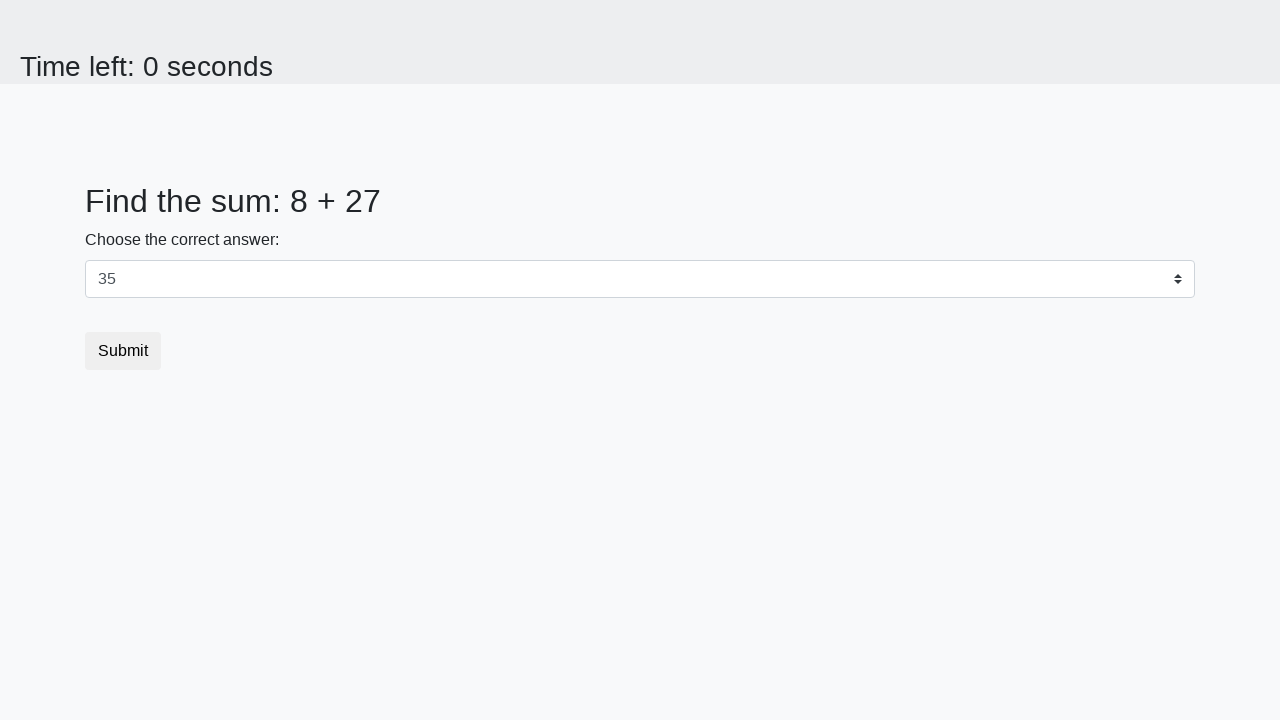

Clicked submit button to submit quiz at (123, 351) on button.btn
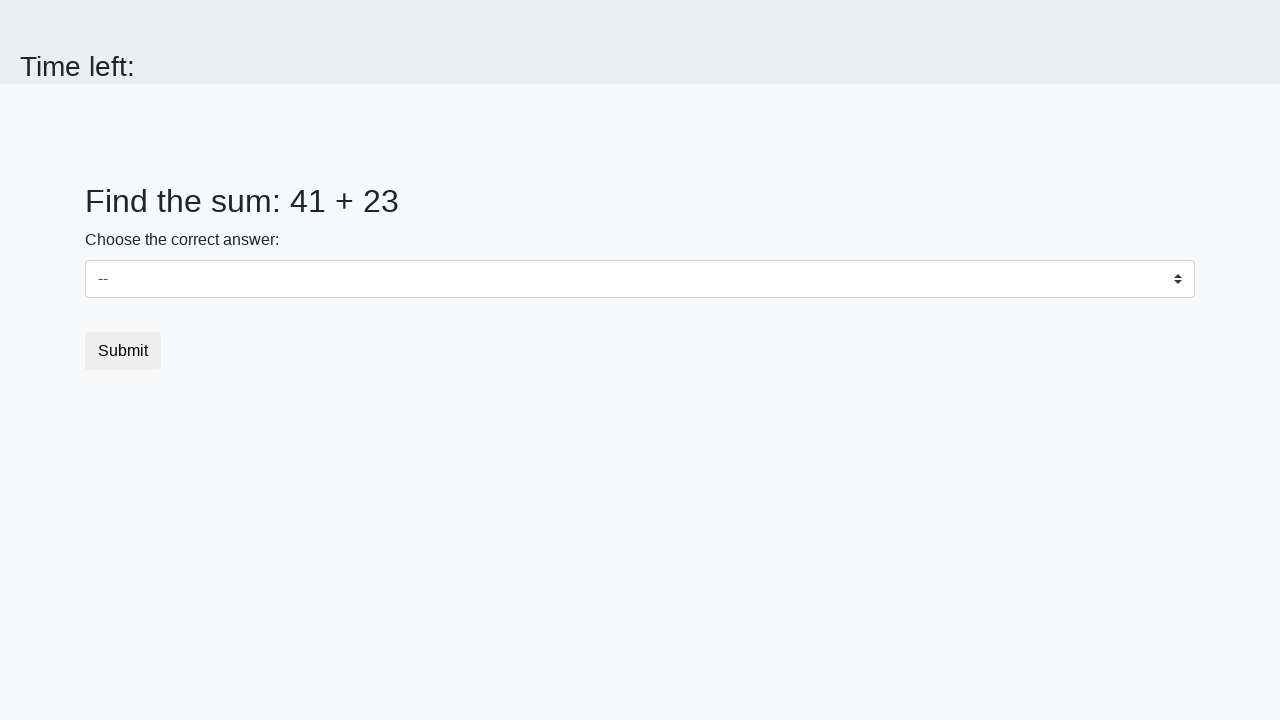

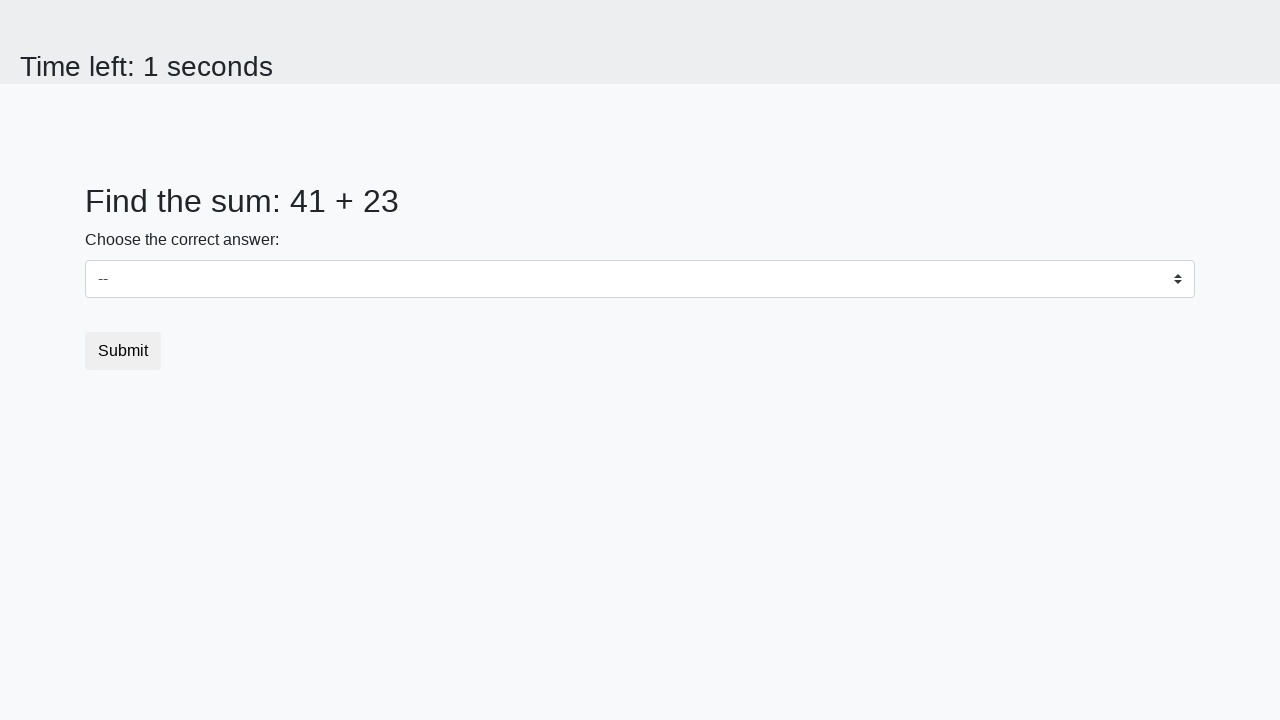